Tests form interaction by filling username and password fields and clicking the login button

Starting URL: https://www.saucedemo.com/

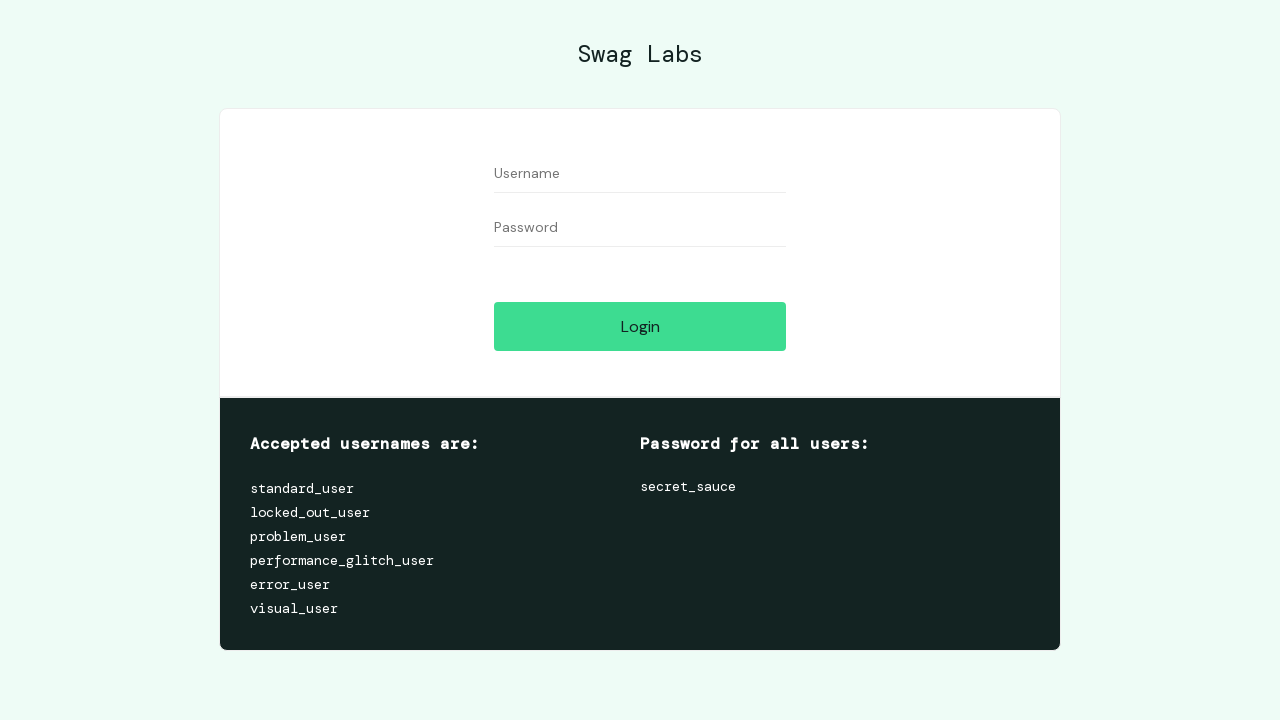

Filled username field with 'standard_user' on #user-name
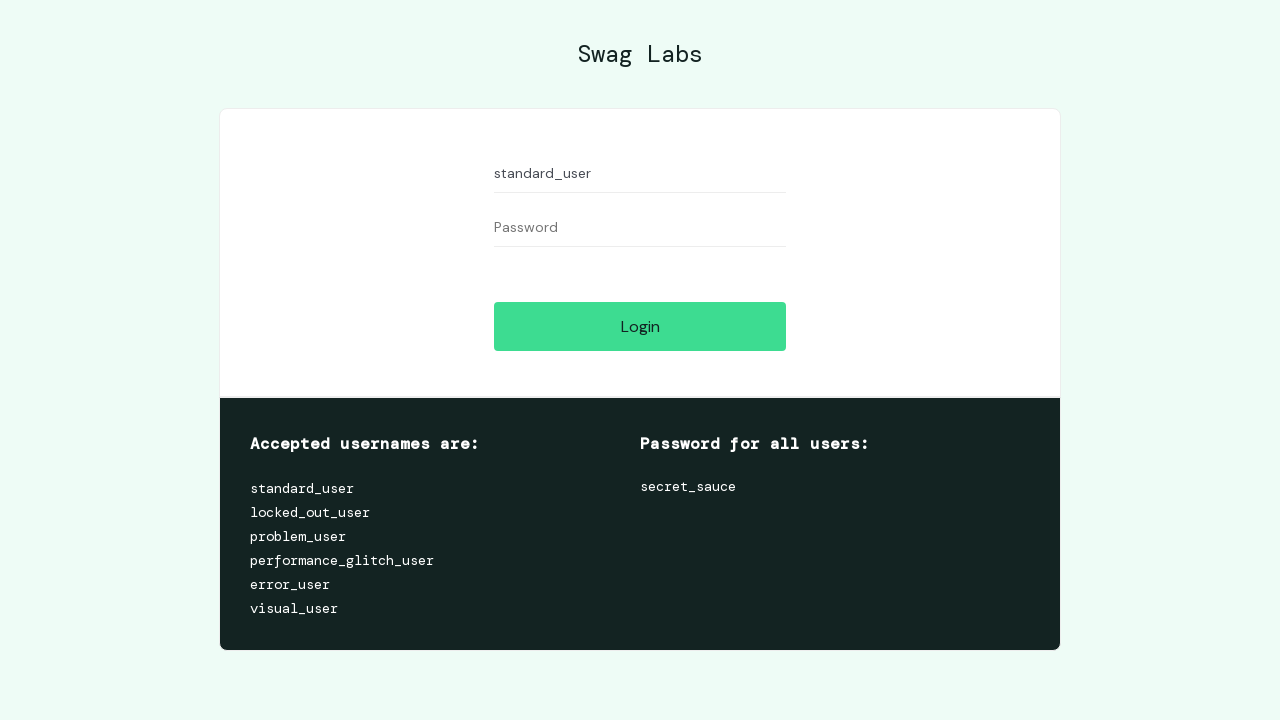

Filled password field with 'secret_sauce' on #password
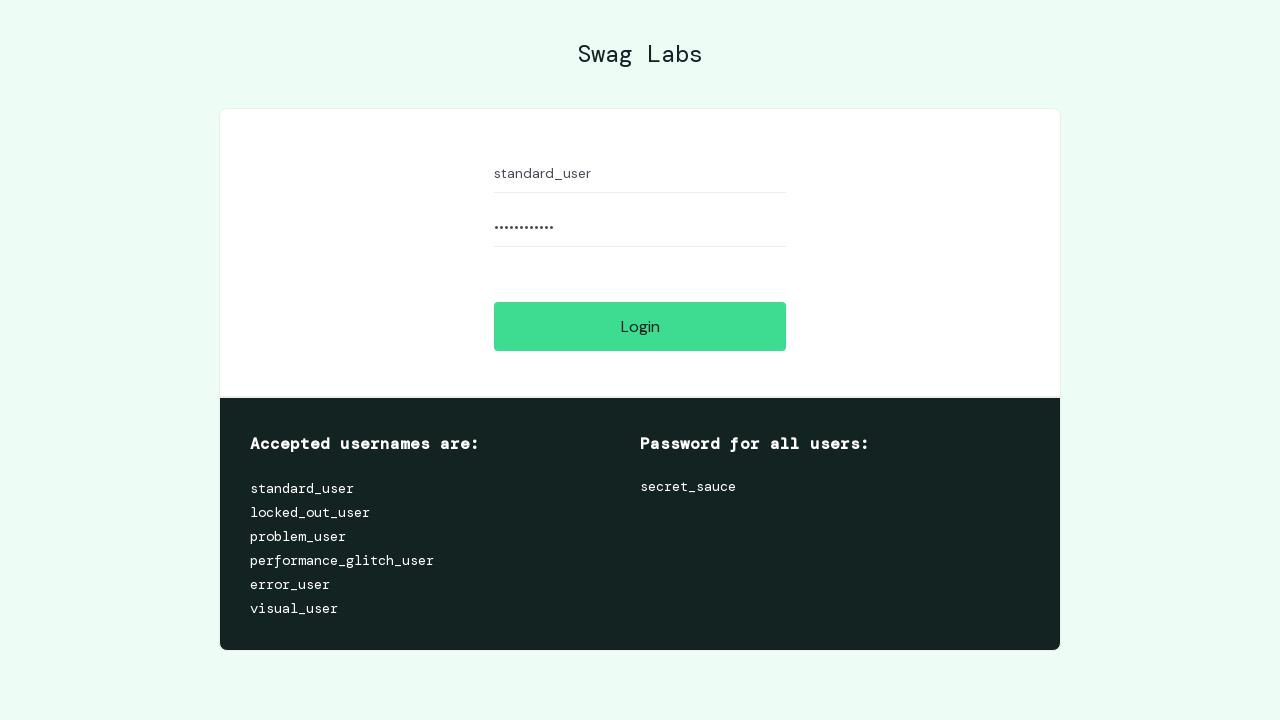

Clicked login button at (640, 326) on #login-button
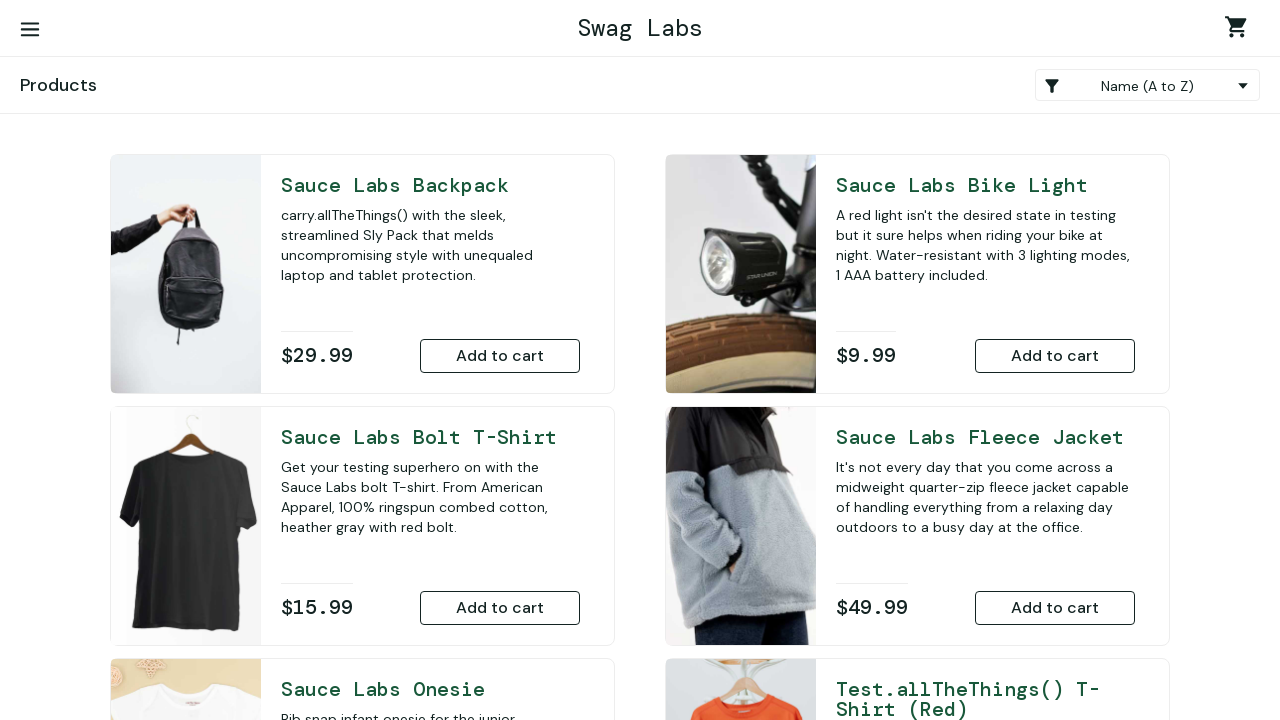

Login successful - navigated to inventory page
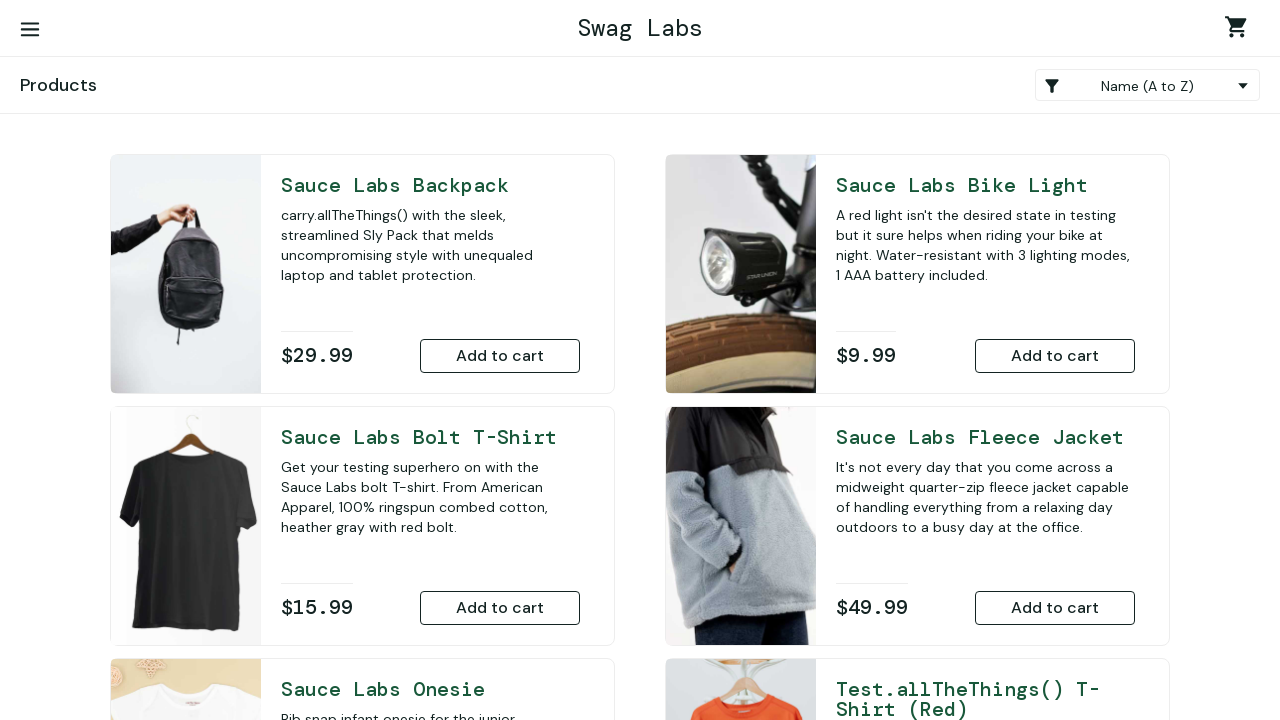

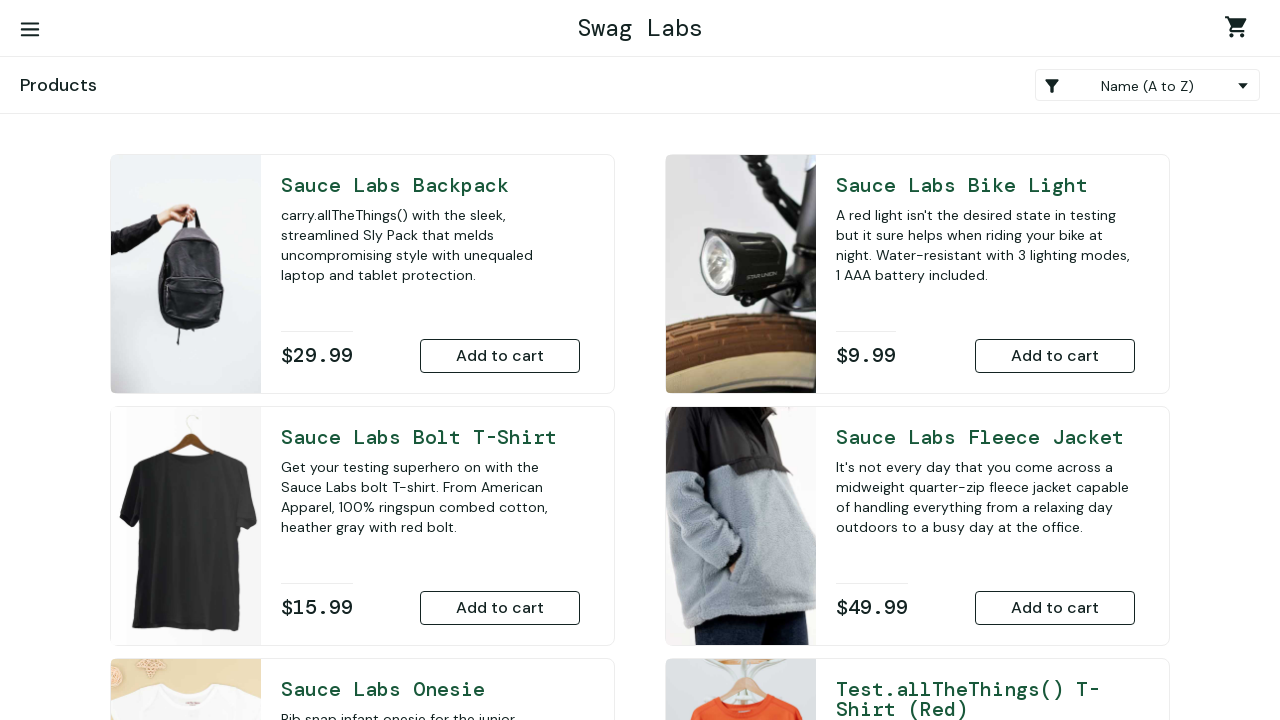